Tests the auto-complete widget by typing partial text "re" in the single color input field and verifying that matching color suggestions (Red and Green) are displayed.

Starting URL: https://demoqa.com/auto-complete

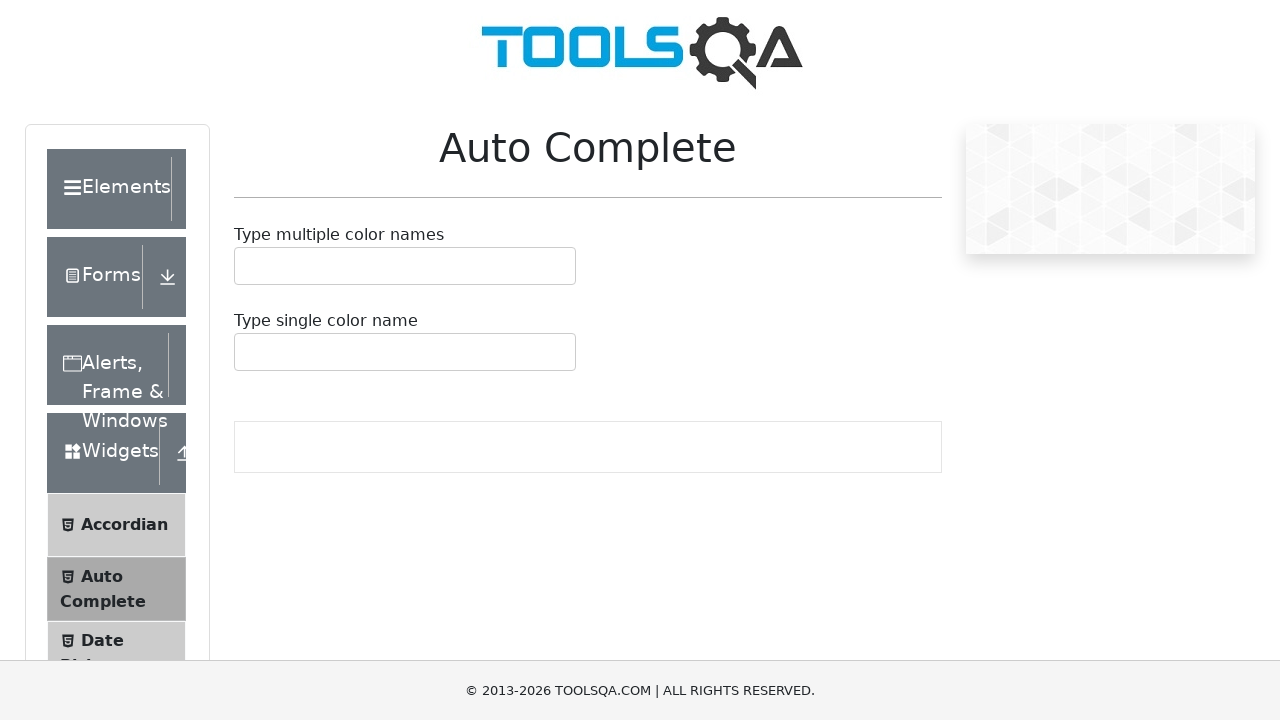

Filled single color input field with 're' to trigger autocomplete on #autoCompleteSingleInput
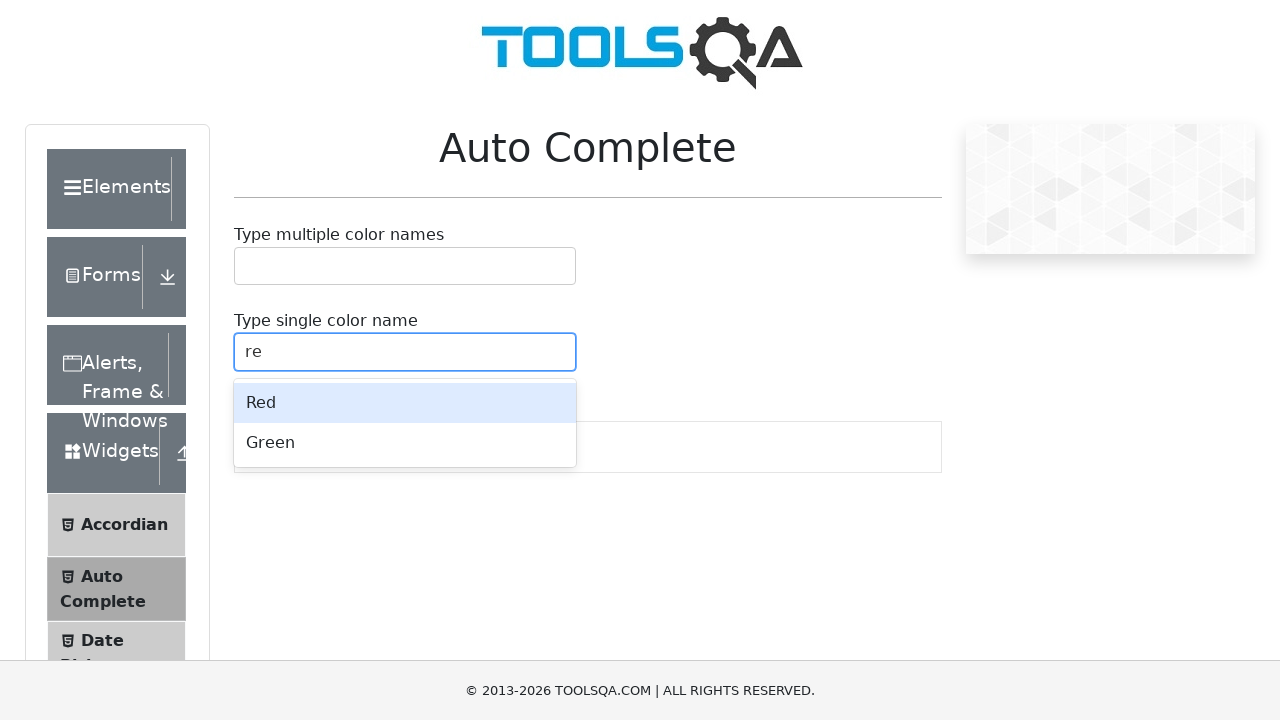

Autocomplete suggestions menu appeared
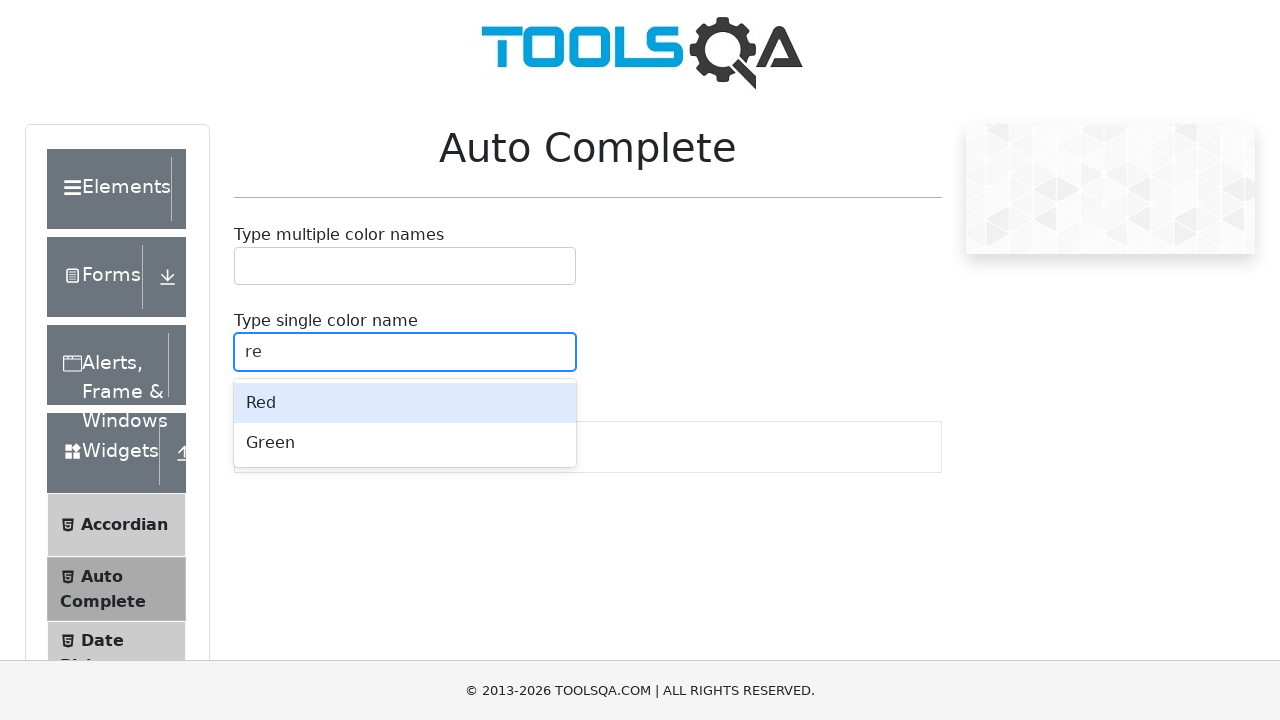

Located Red color option in autocomplete suggestions
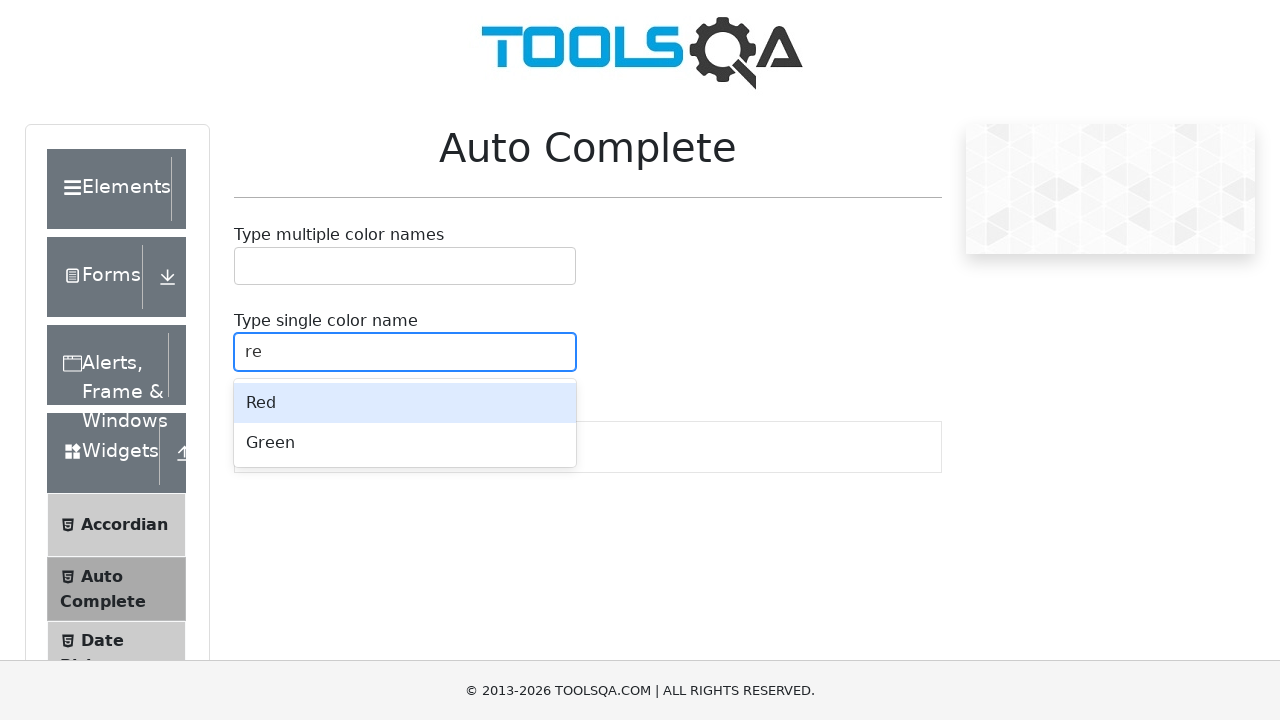

Located Green color option in autocomplete suggestions
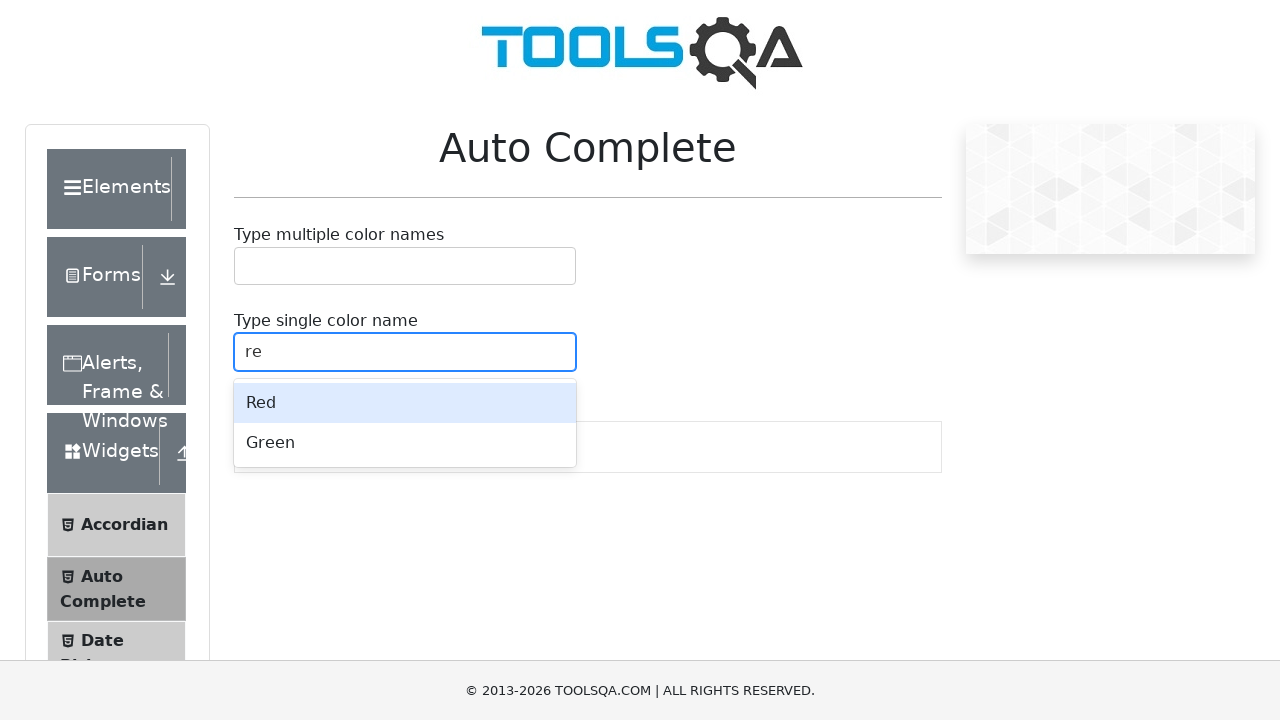

Red color option is visible in autocomplete dropdown
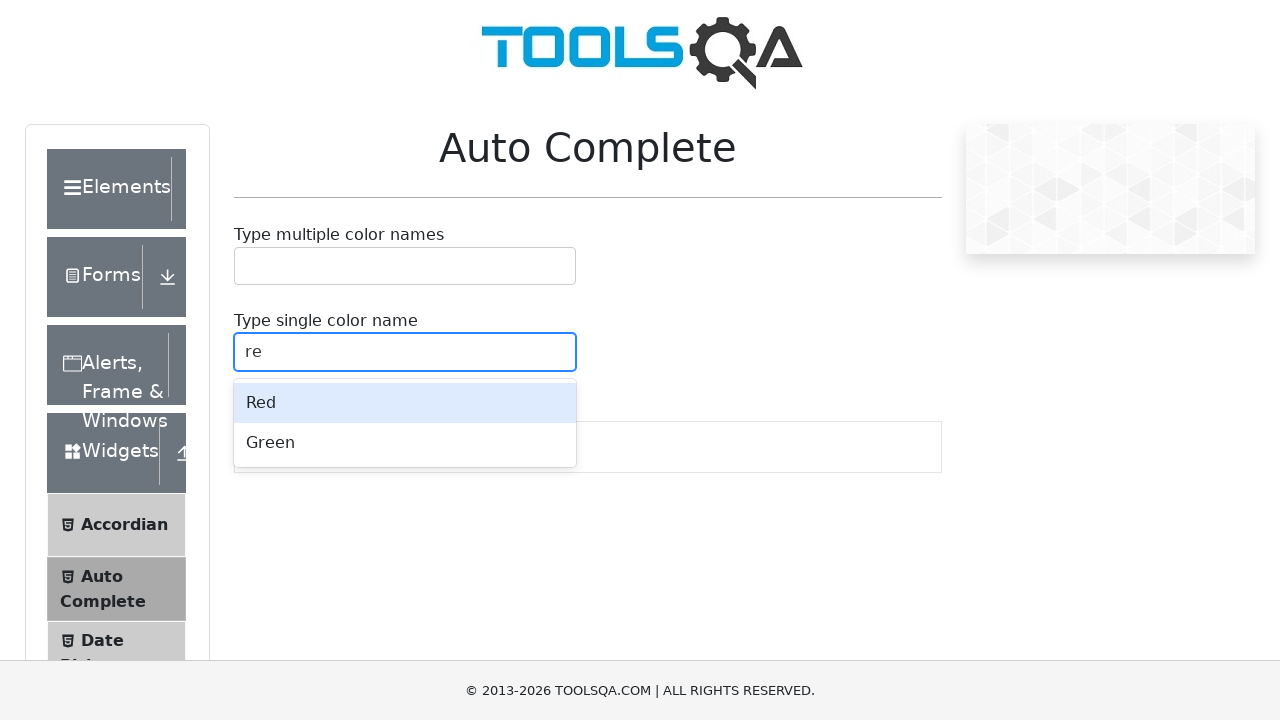

Green color option is visible in autocomplete dropdown
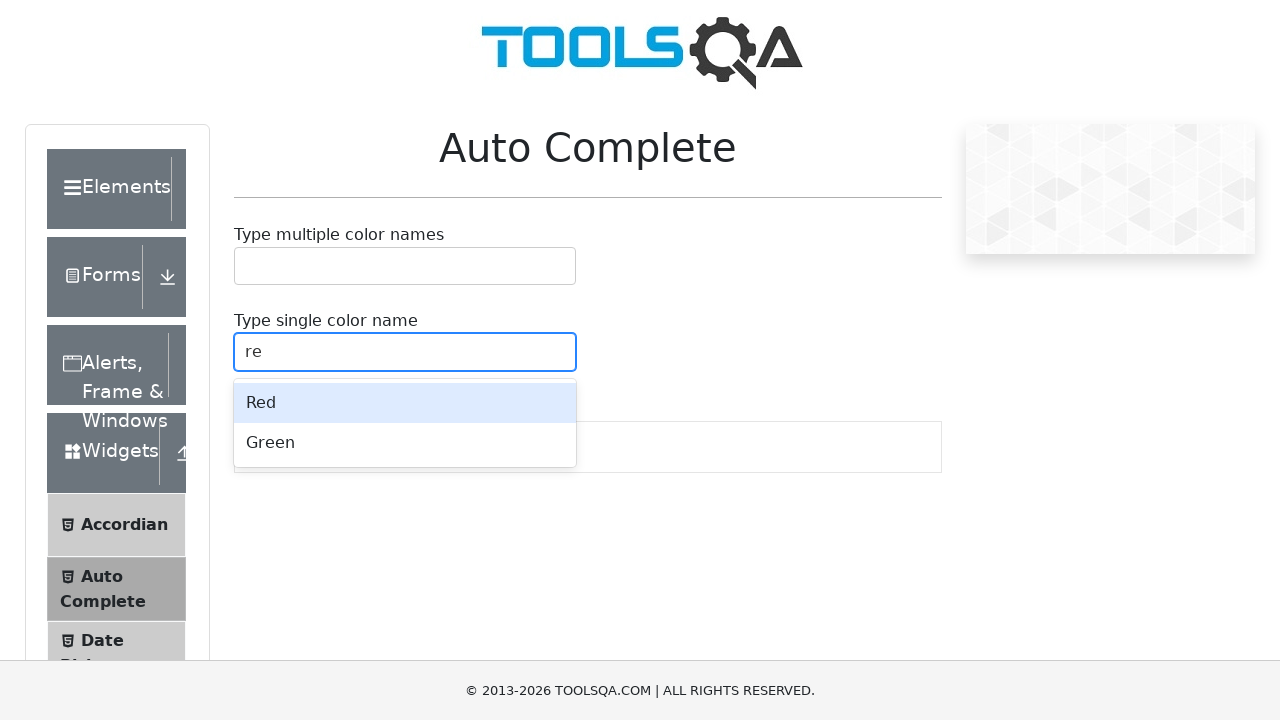

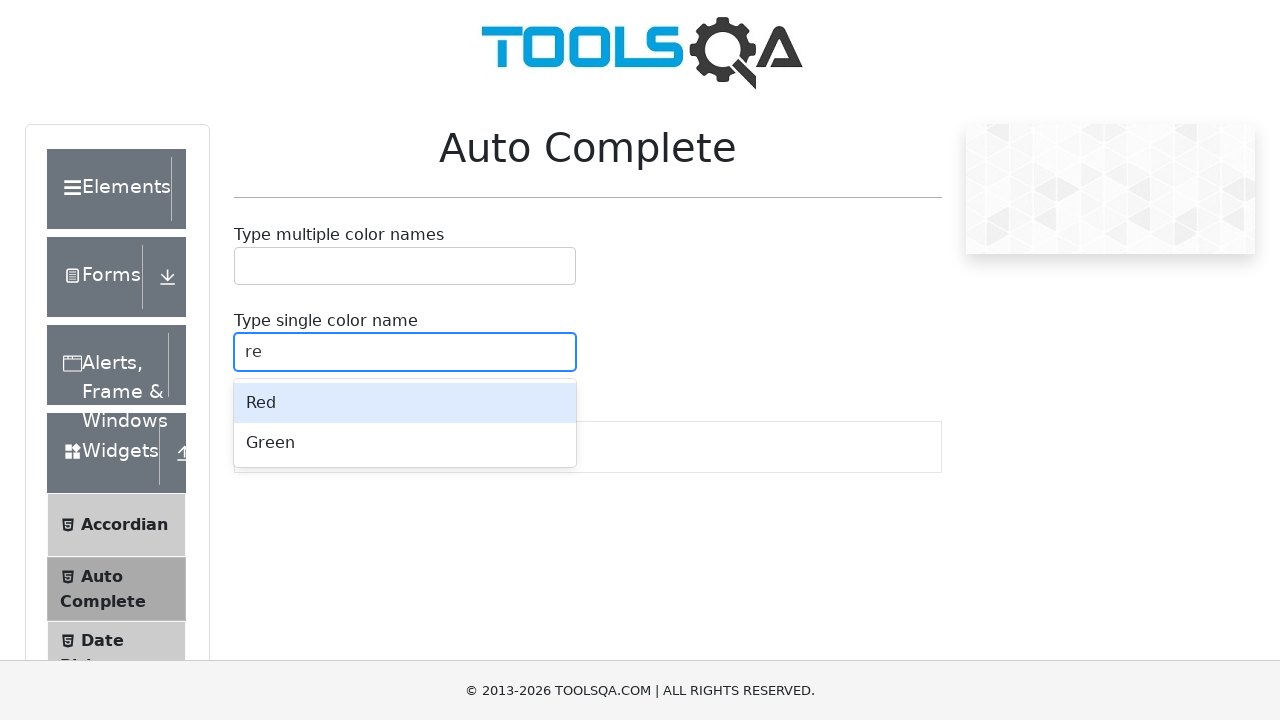